Tests form validation for required lastname field by filling all fields except lastname, submitting, and verifying the error message.

Starting URL: https://qa-practice.netlify.app/bugs-form/

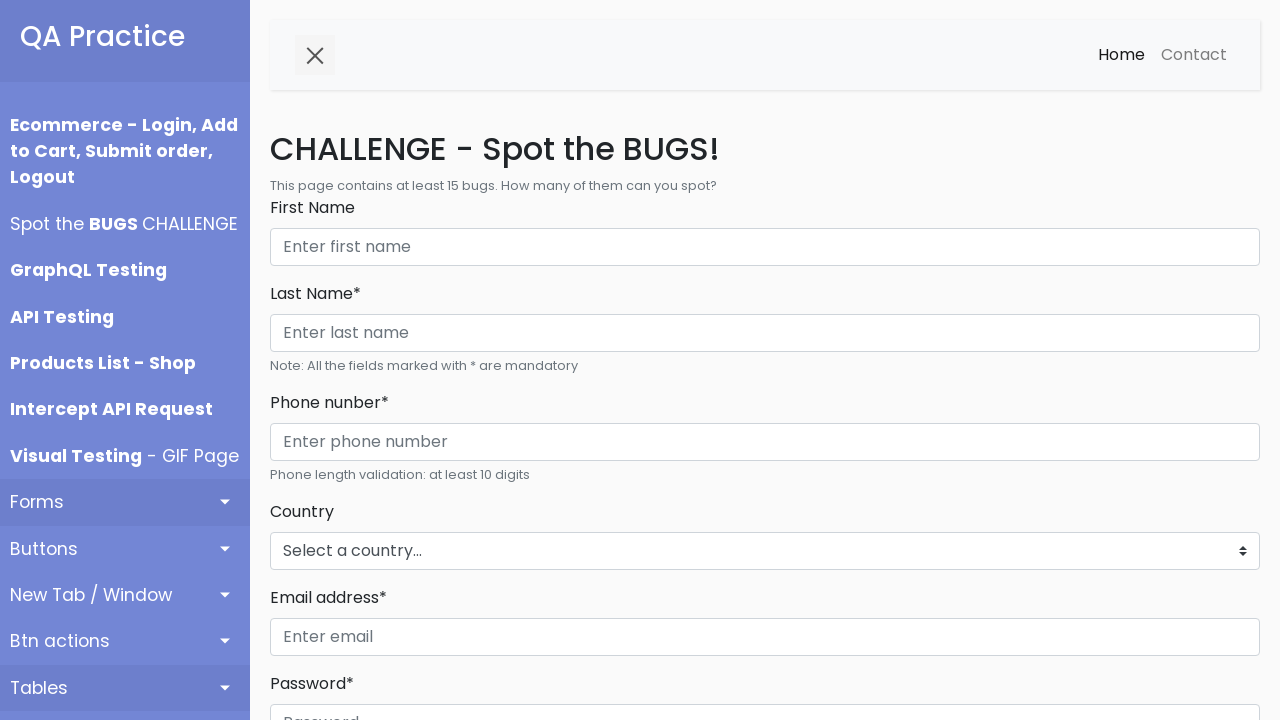

Filled First Name field with 'Maria Garcia' on internal:role=textbox[name="First Name"i]
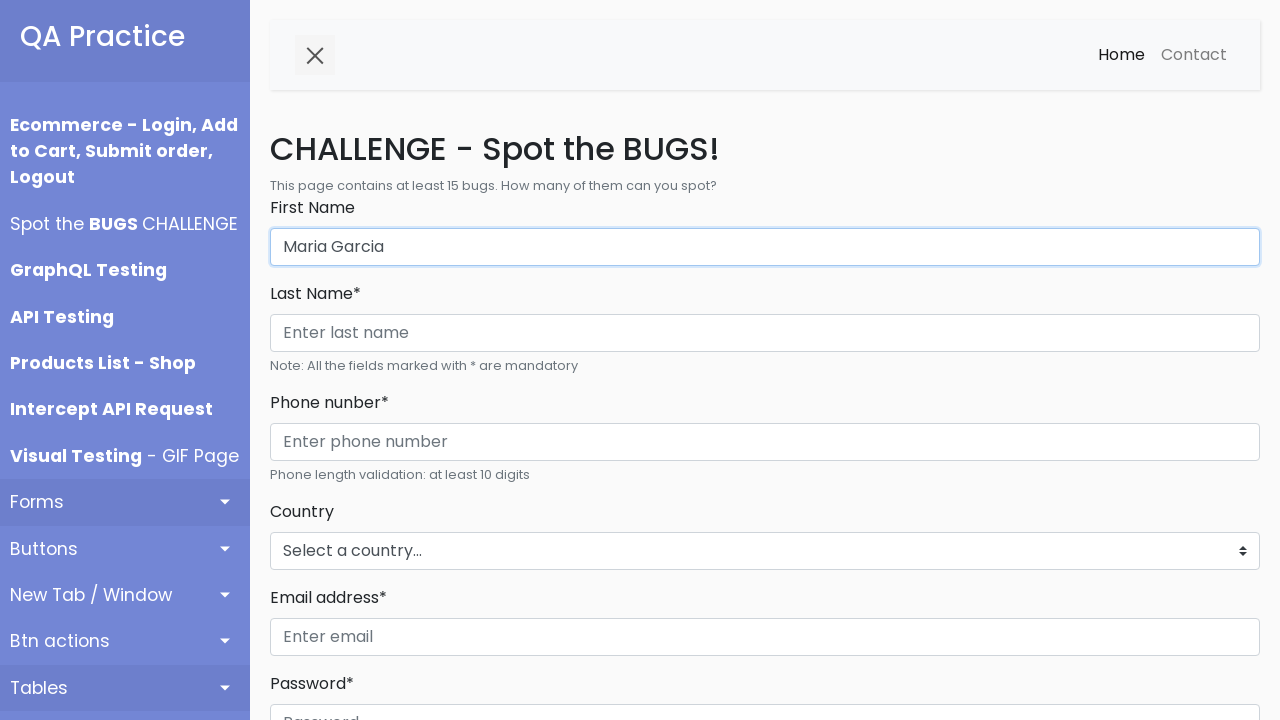

Filled phone number field with '555123456789' on internal:role=textbox[name="Enter phone number"i]
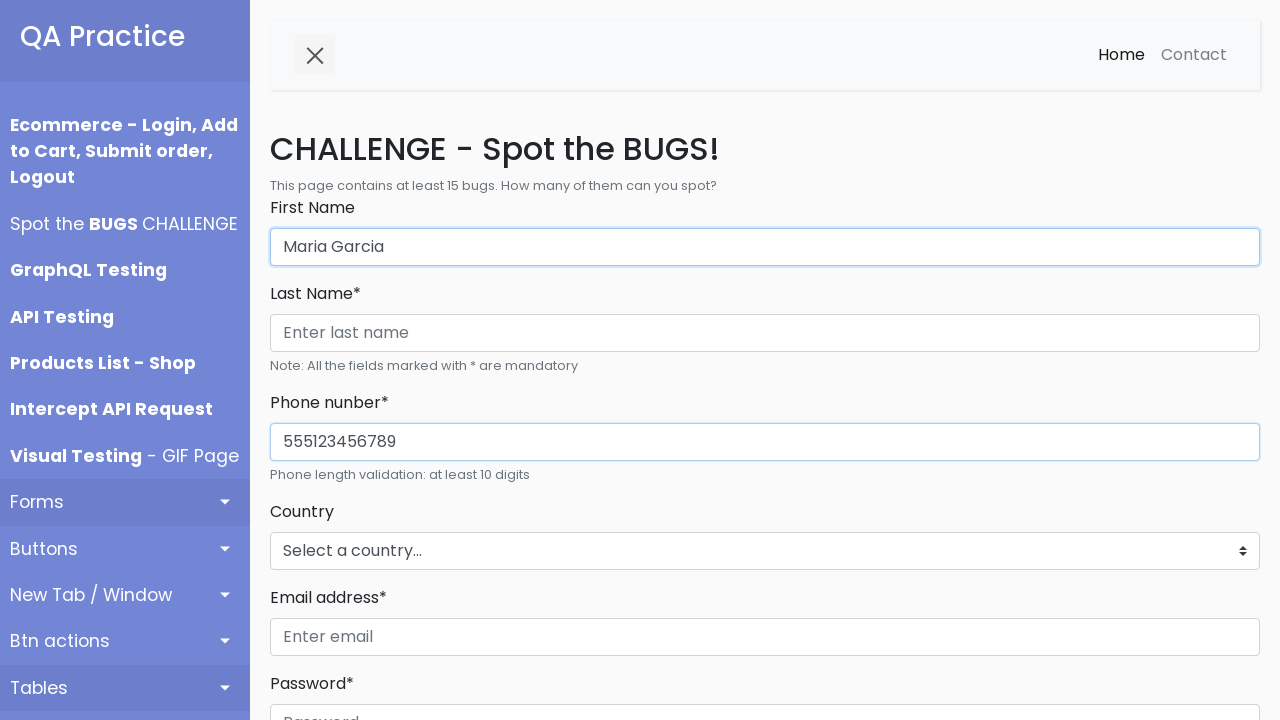

Selected 'New Zealand' from countries dropdown on #countries_dropdown_menu
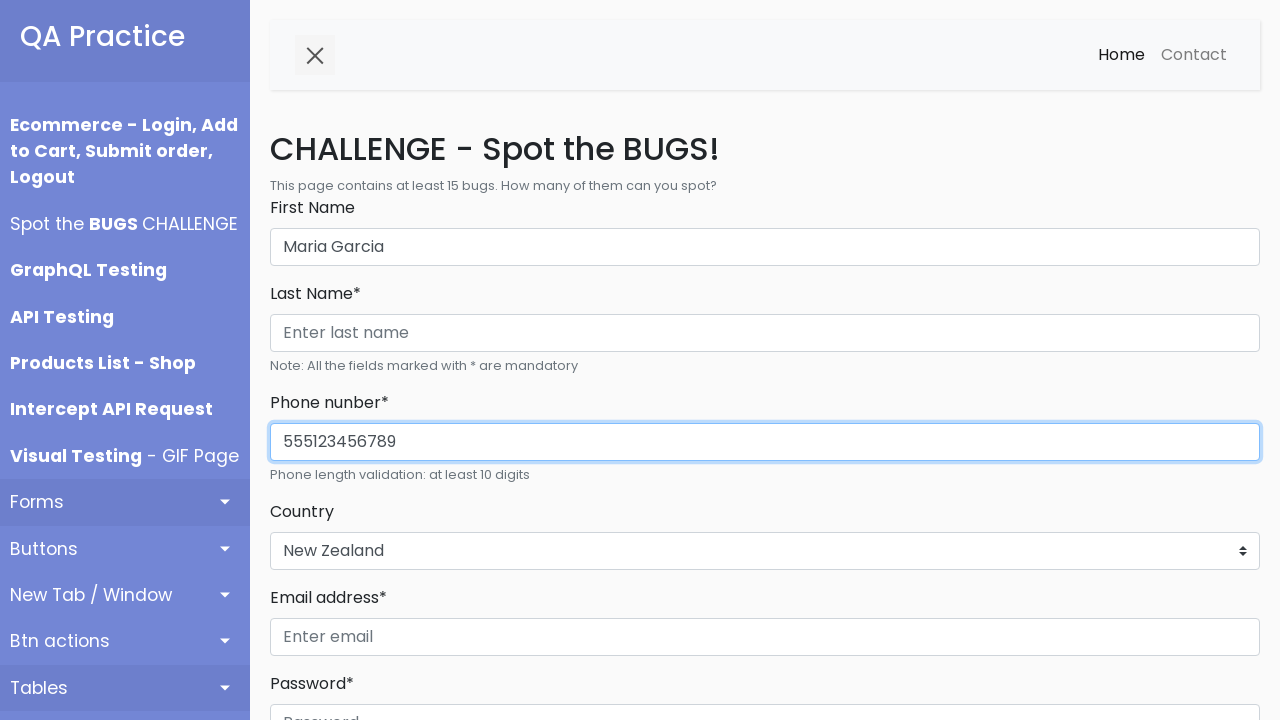

Filled email field with 'maria.garcia@example.com' on internal:role=textbox[name="Enter email"i]
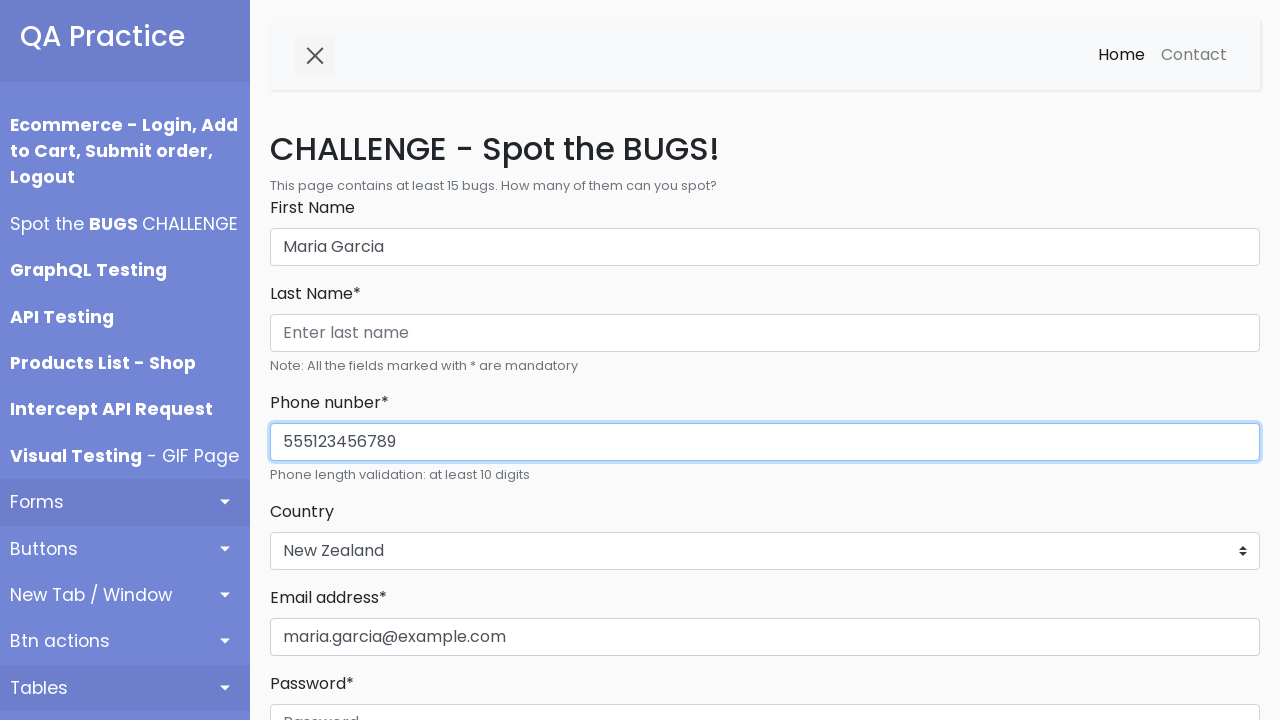

Filled password field with 'TestPass456' on internal:role=textbox[name="Password"i]
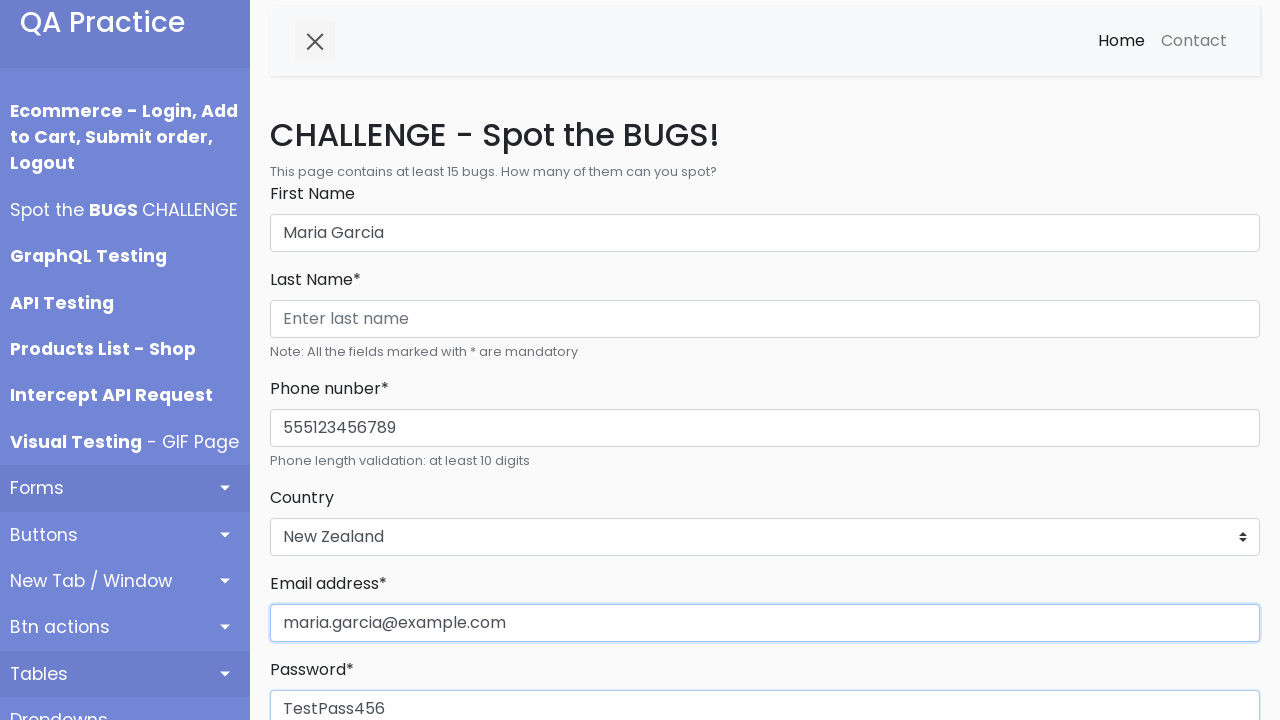

Clicked Register button without filling required lastname field at (316, 360) on internal:role=button[name="Register"i]
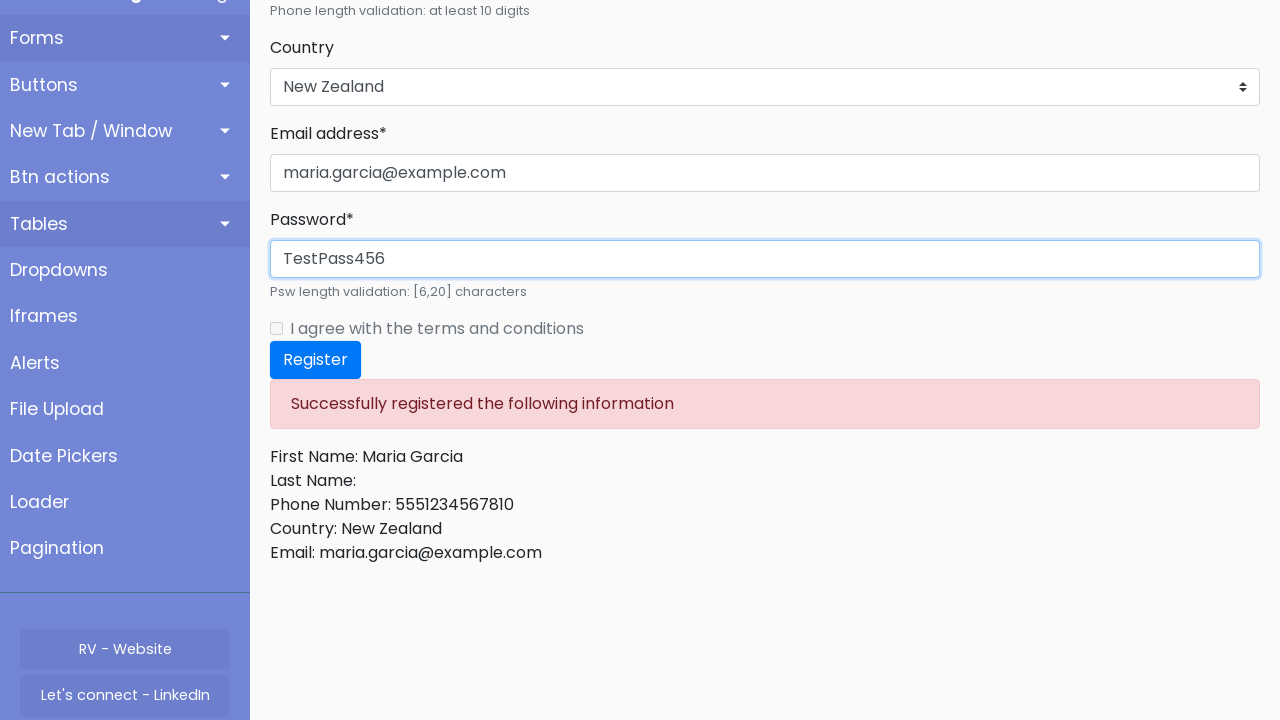

Error message displayed for required lastname field
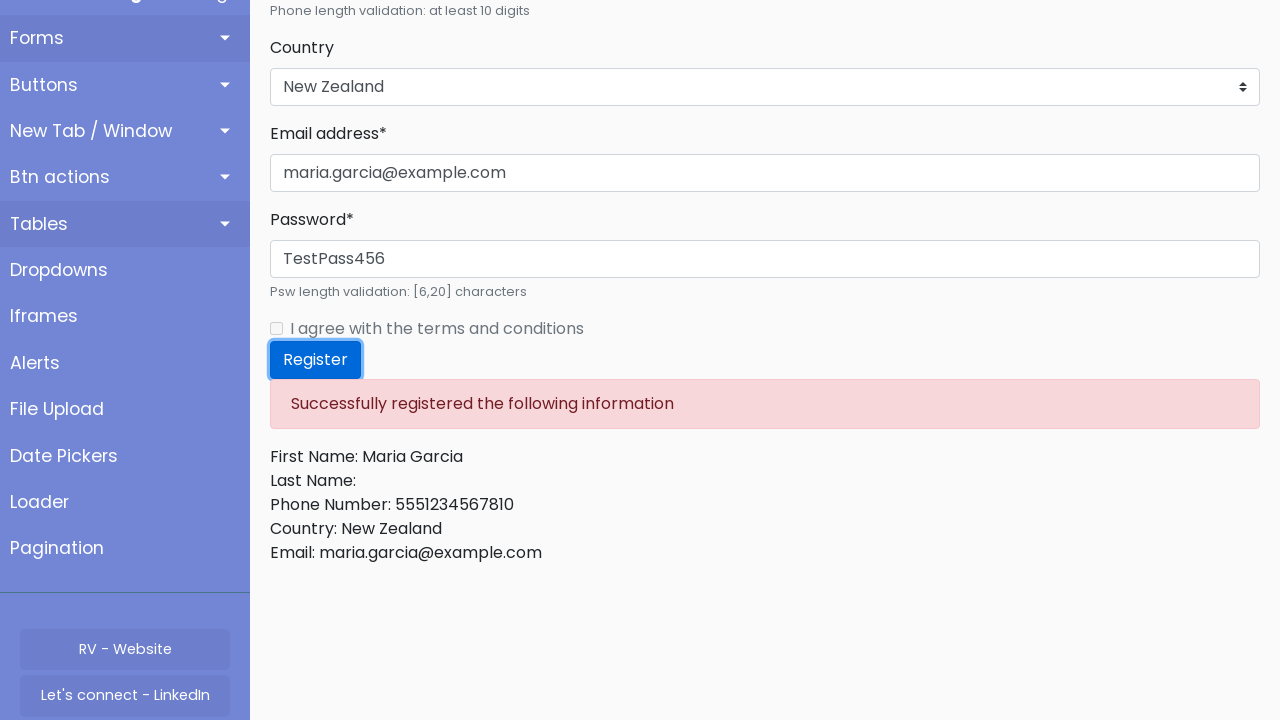

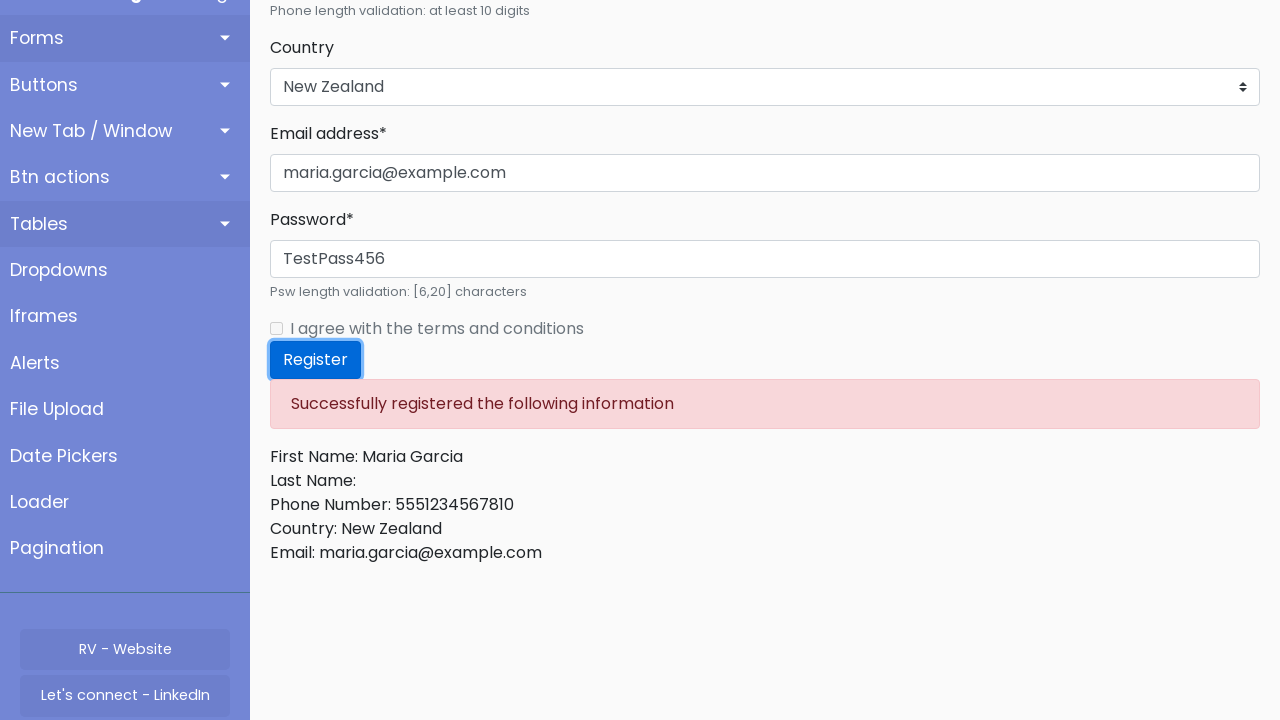